Tests dropdown select functionality by selecting options using different methods (visible text, index, and value) from a single-select dropdown element

Starting URL: https://v1.training-support.net/selenium/selects

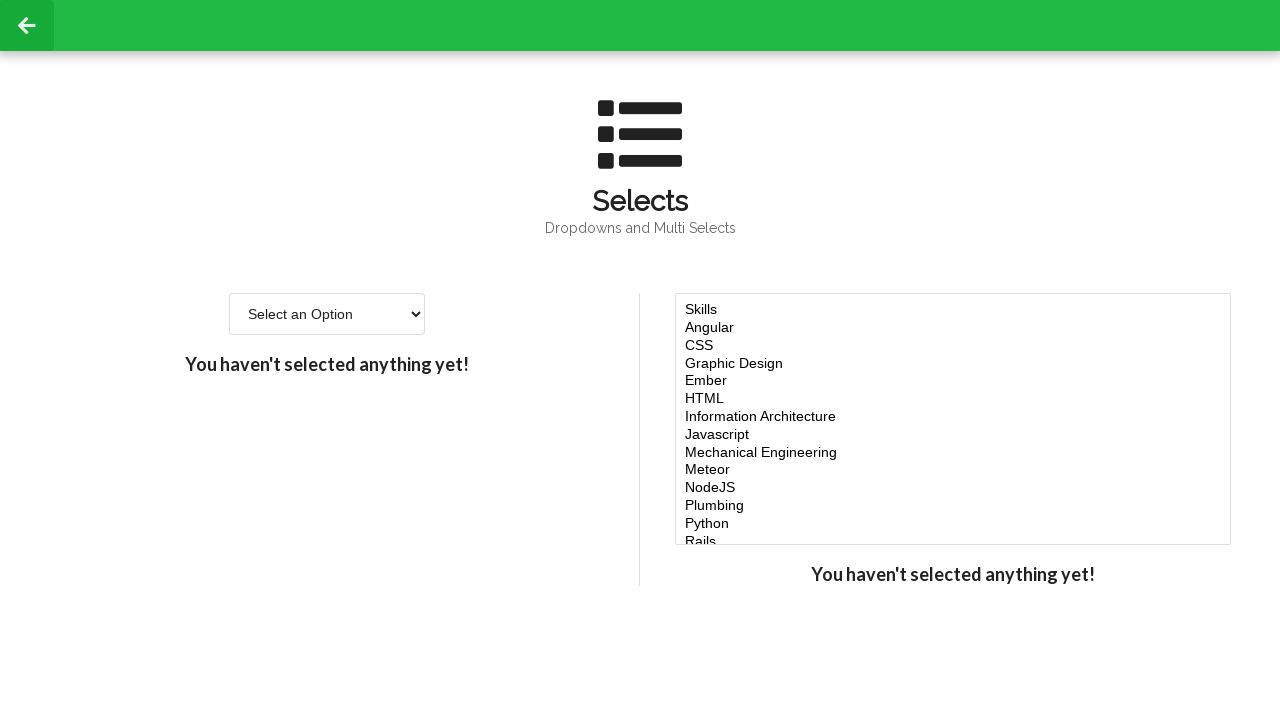

Selected 'Option 2' from dropdown using visible text on #single-select
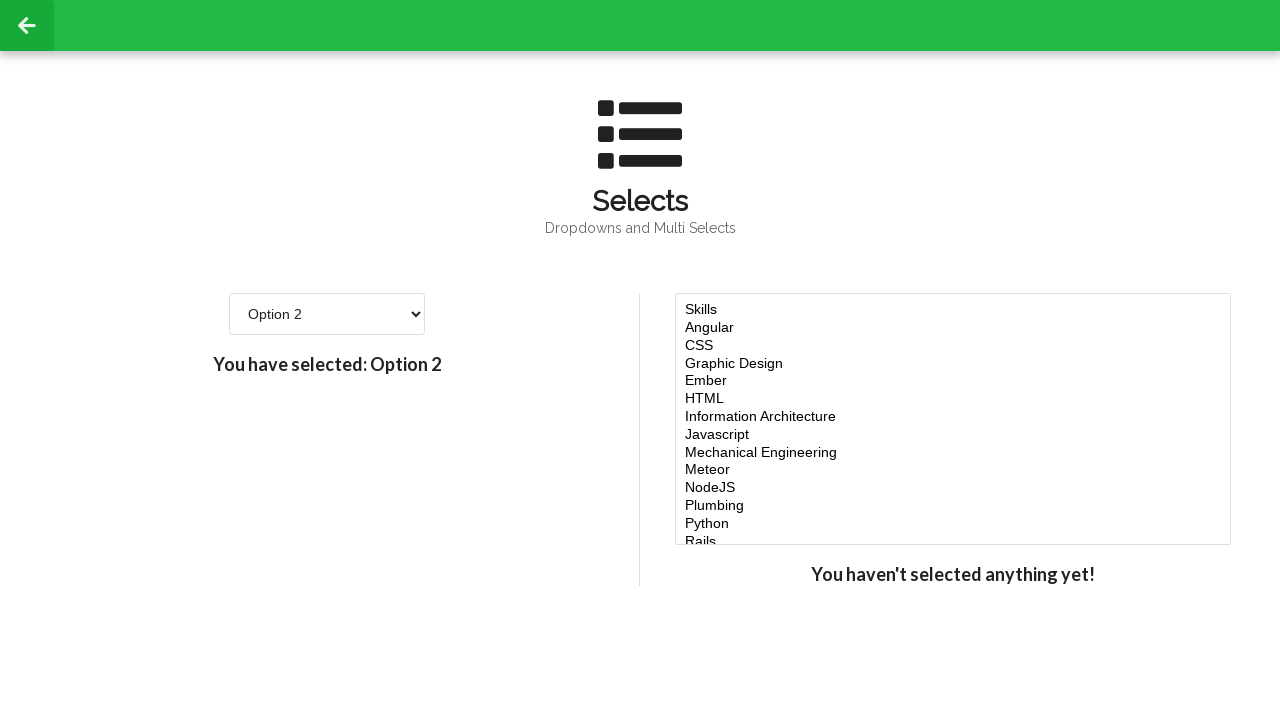

Selected third option from dropdown using index 2 on #single-select
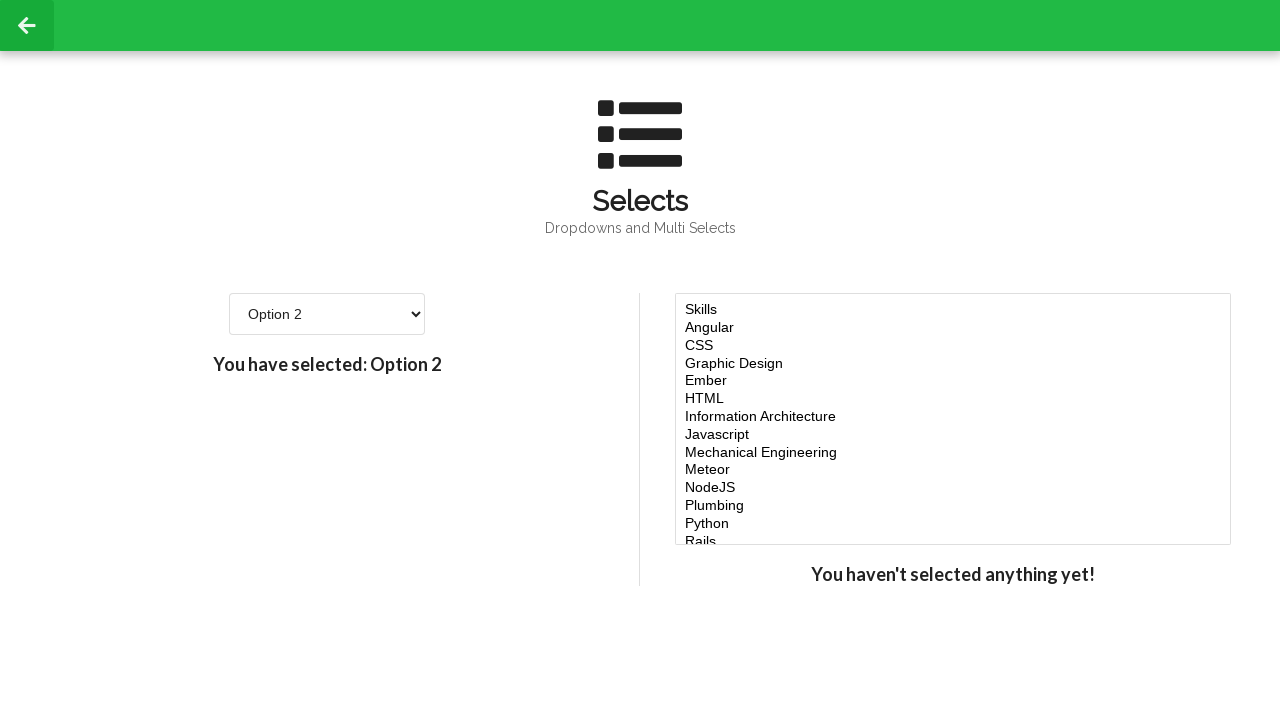

Selected option with value '4' from dropdown on #single-select
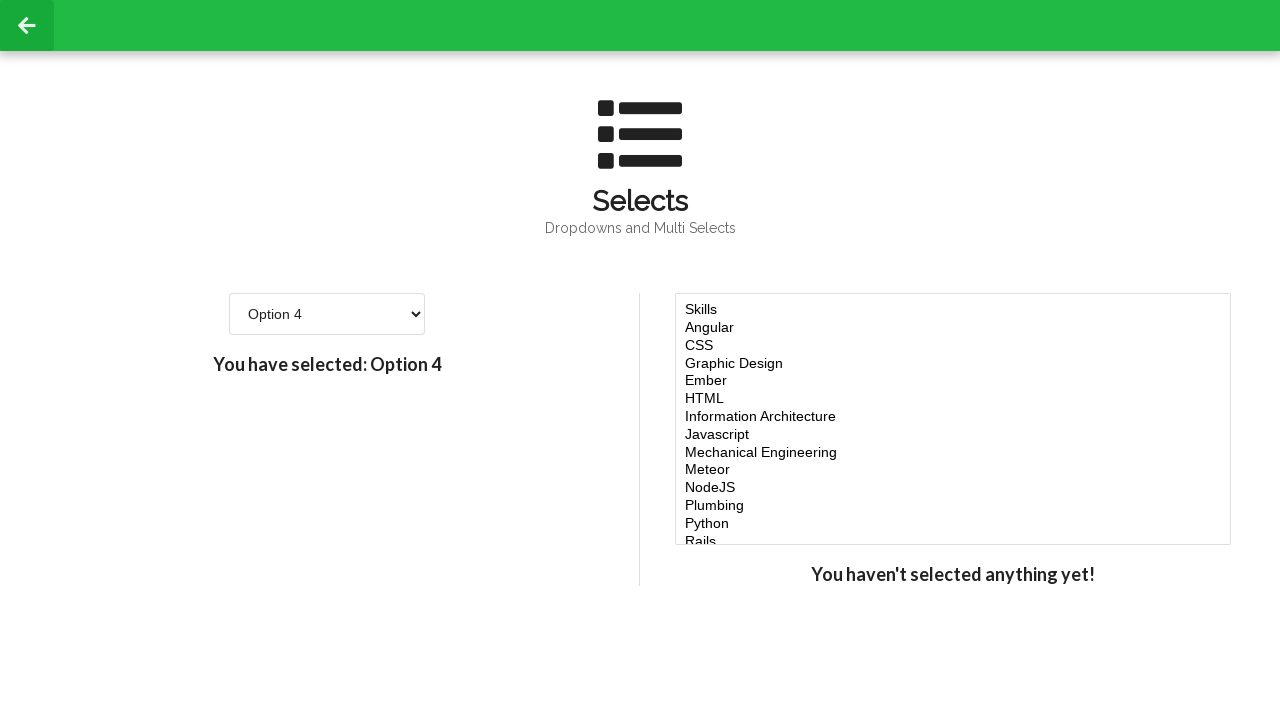

Waited 500ms for dropdown selection to be applied
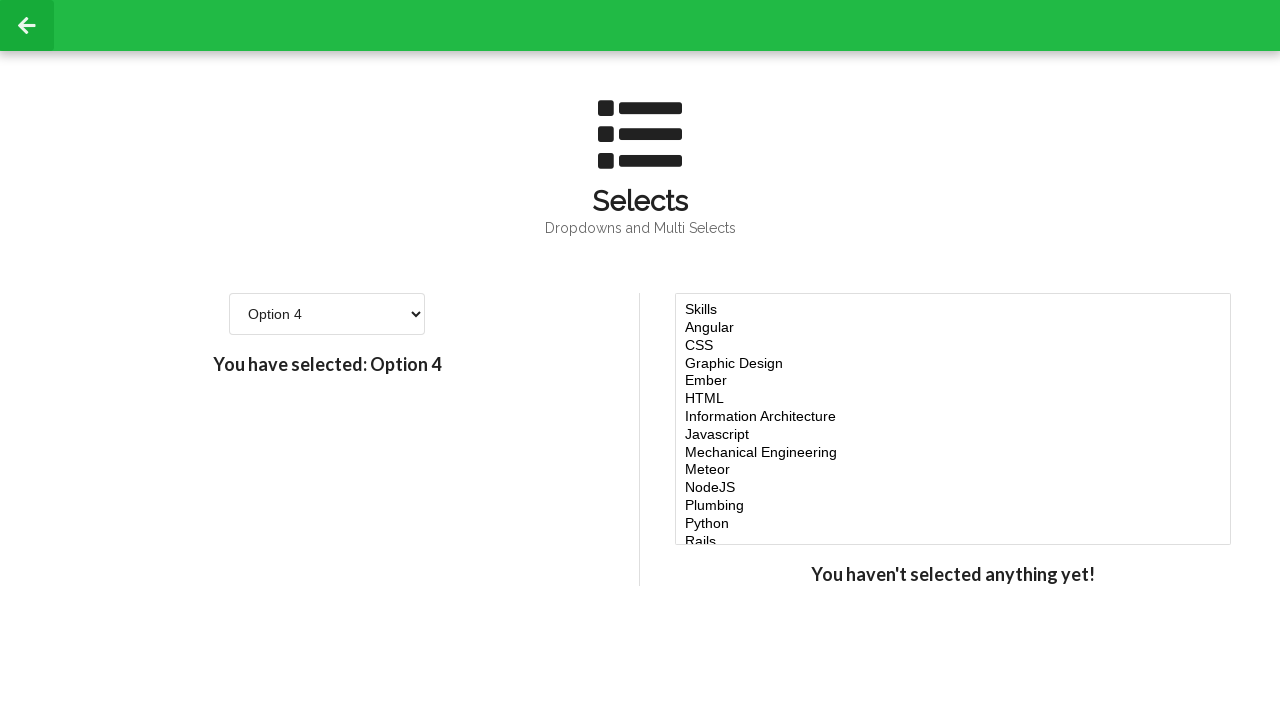

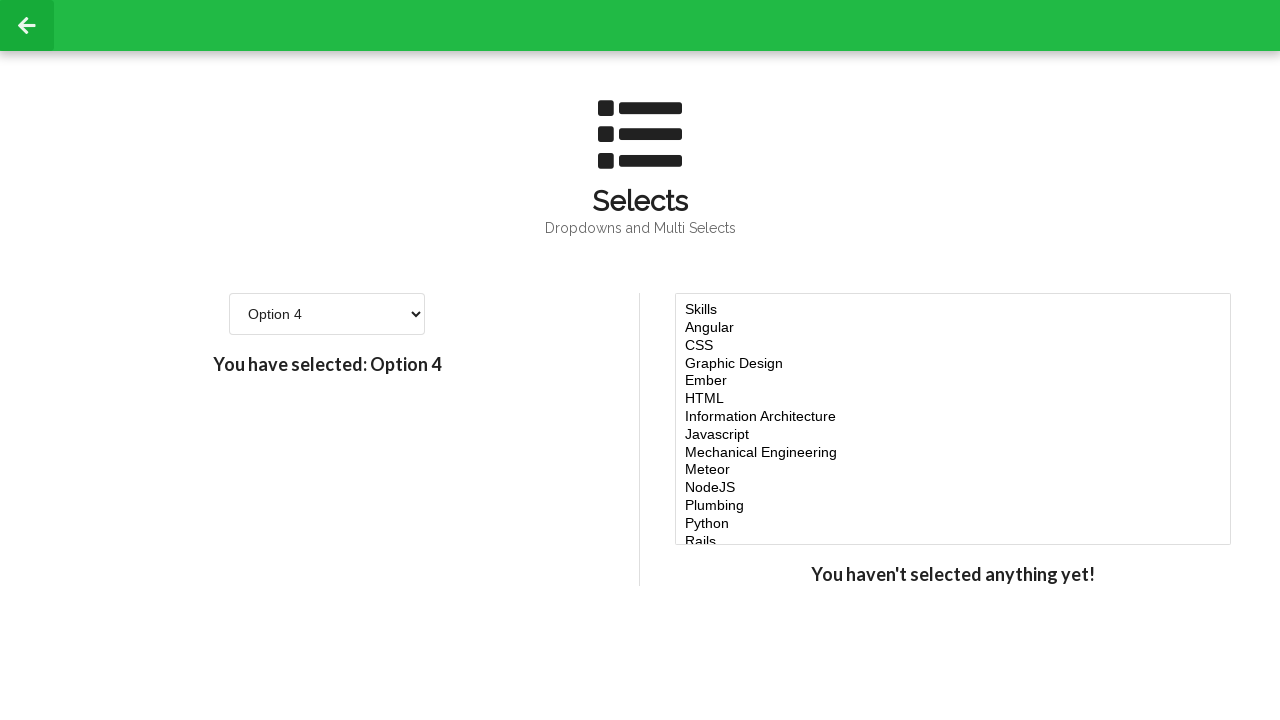